Tests that the Enter key can be pressed in the textarea without errors

Starting URL: https://codebeautify.org/html-textarea-generator

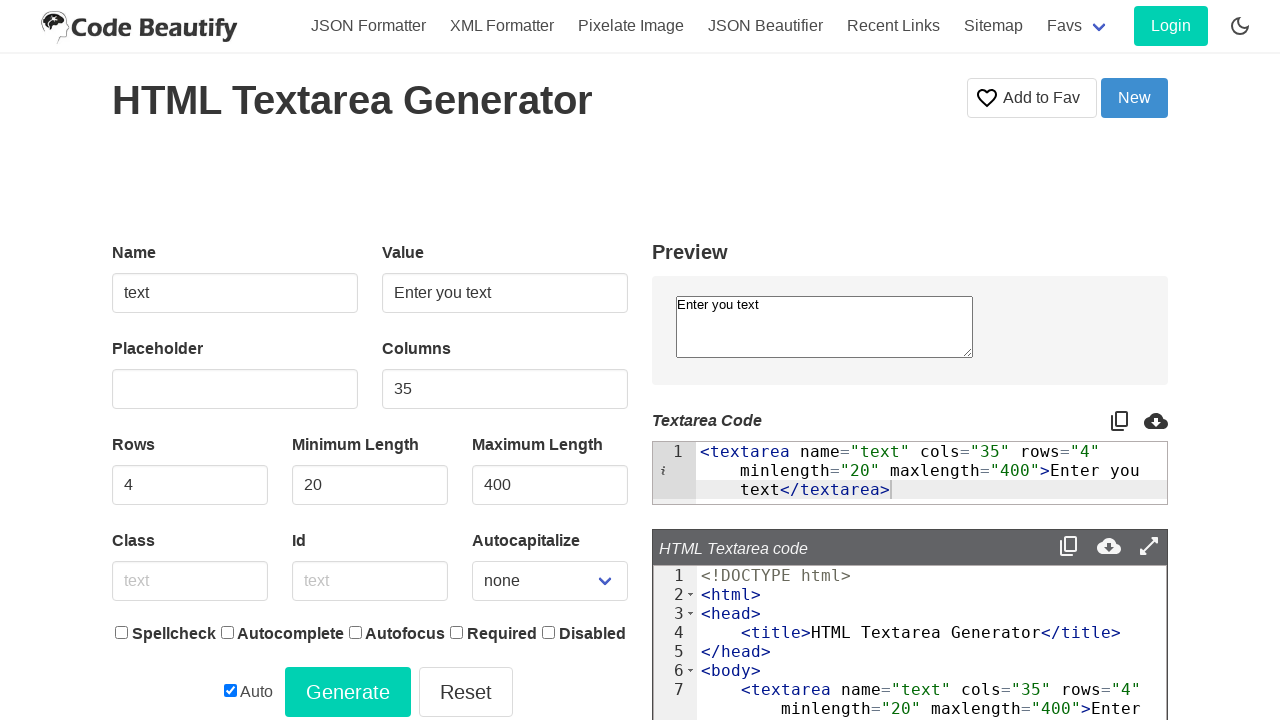

Filled textarea with 'Hello' on textarea[name='text']
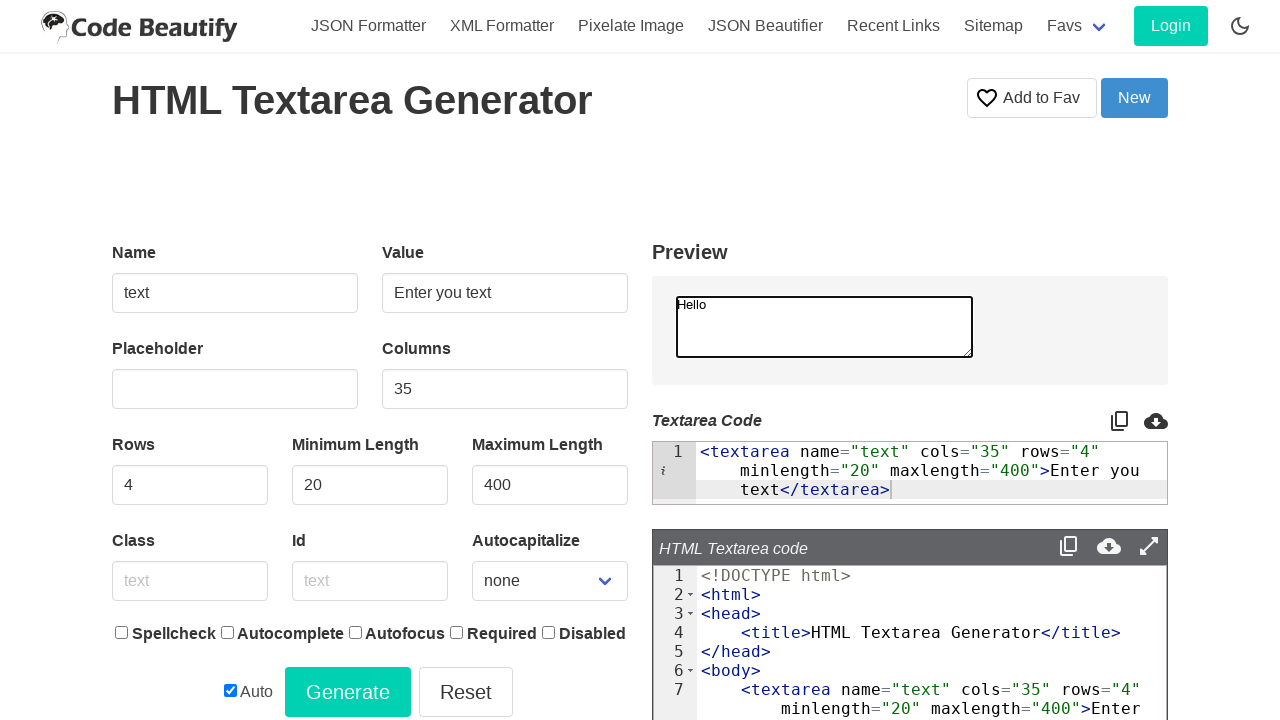

Pressed Enter key in textarea to trigger key event on textarea[name='text']
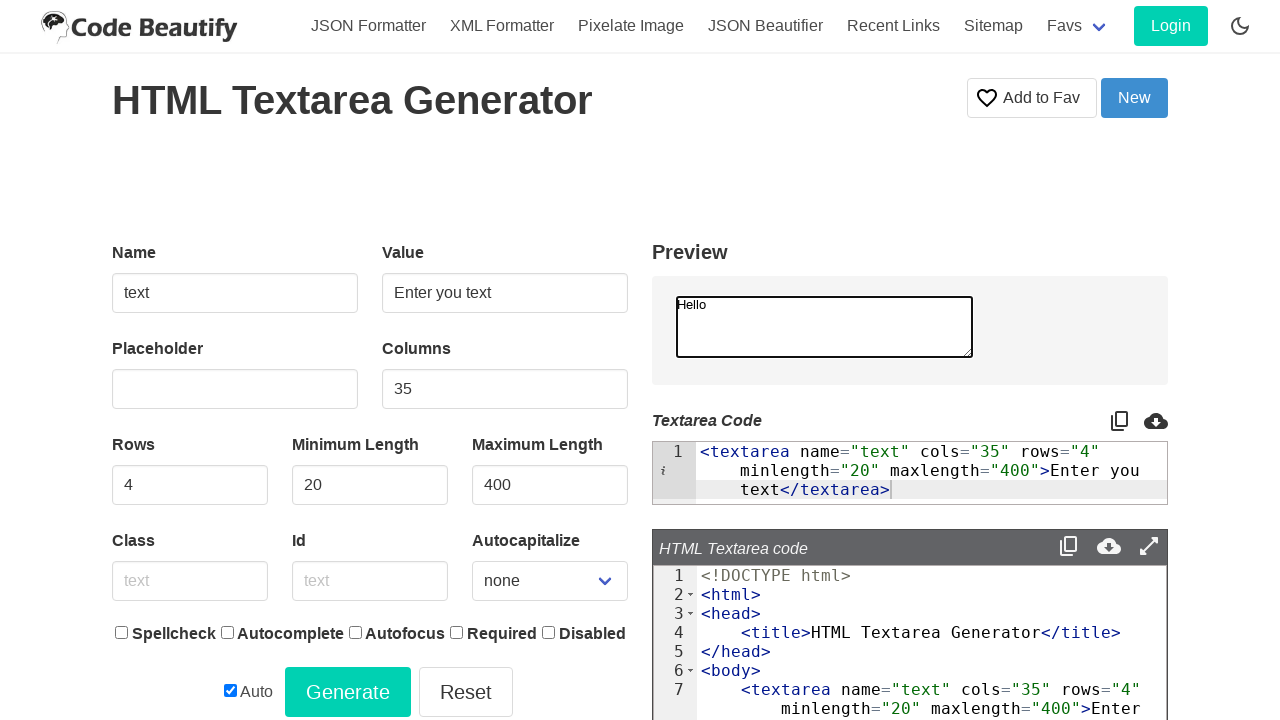

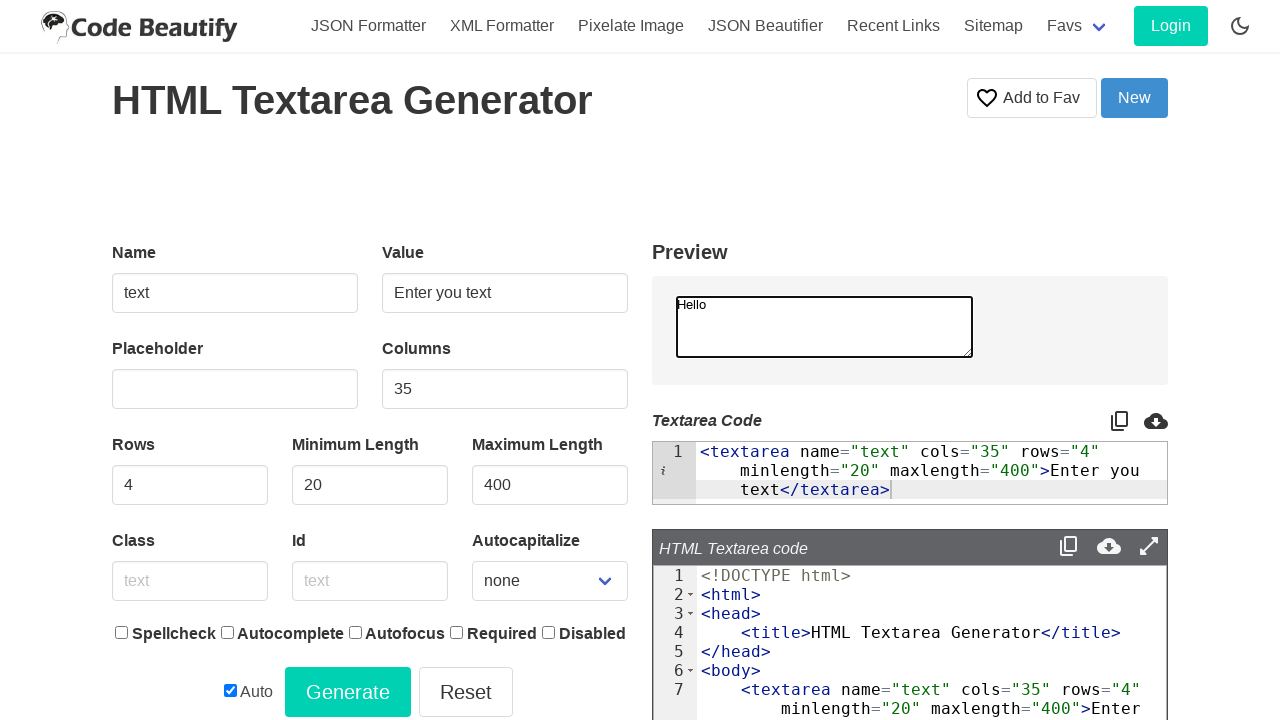